Tests add/remove elements functionality by clicking the Add button 3 times, then clicking each Delete button to remove all added elements

Starting URL: https://the-internet.herokuapp.com/add_remove_elements/

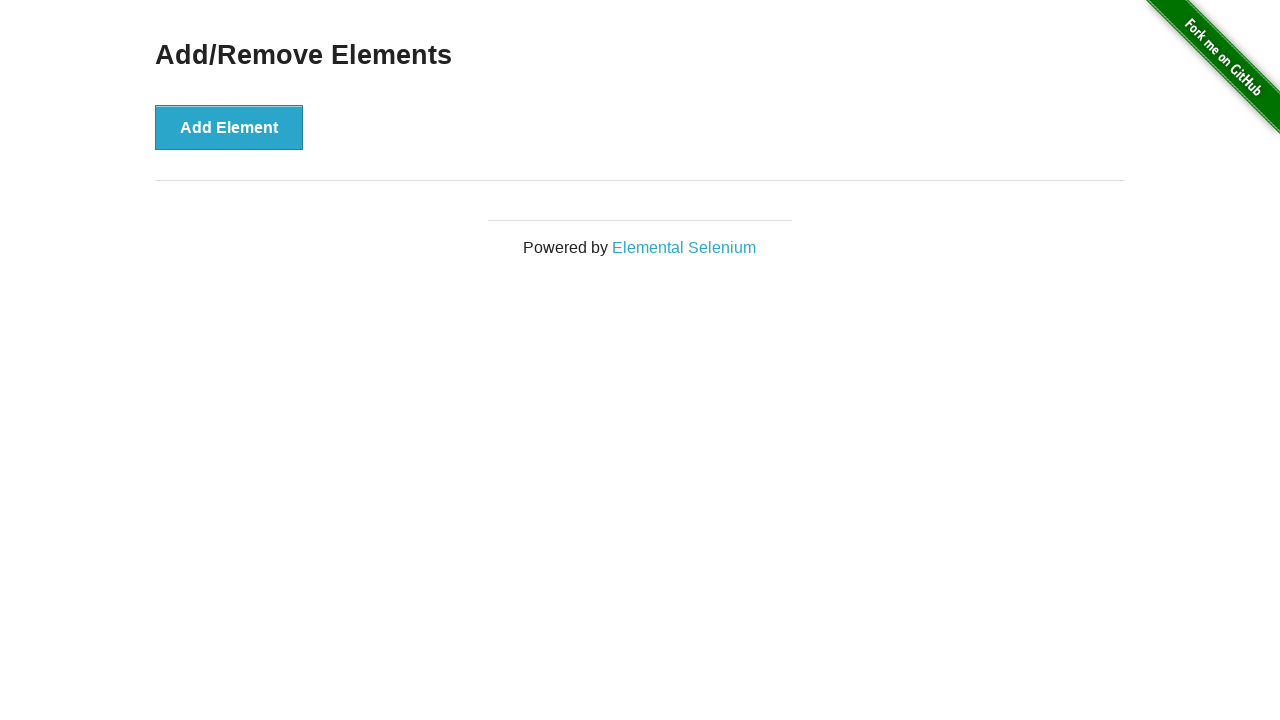

Clicked Add Element button (iteration 1 of 3) at (229, 127) on button[onclick='addElement()']
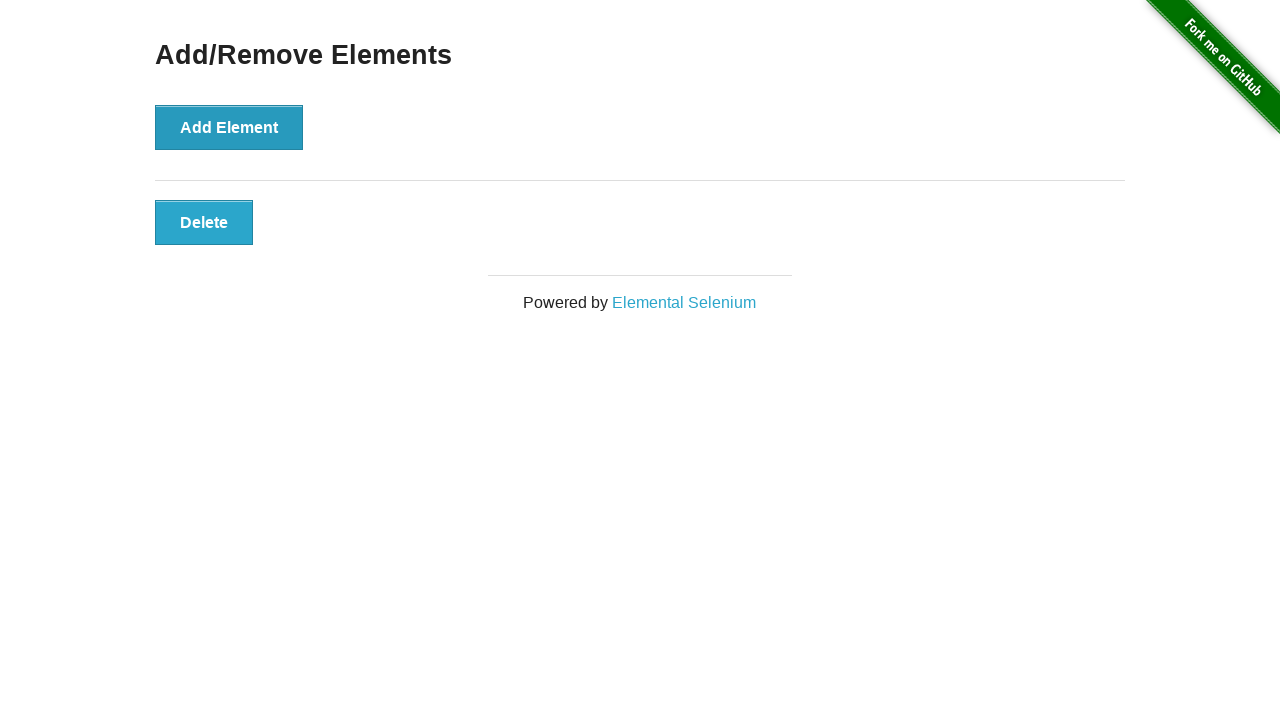

Clicked Add Element button (iteration 2 of 3) at (229, 127) on button[onclick='addElement()']
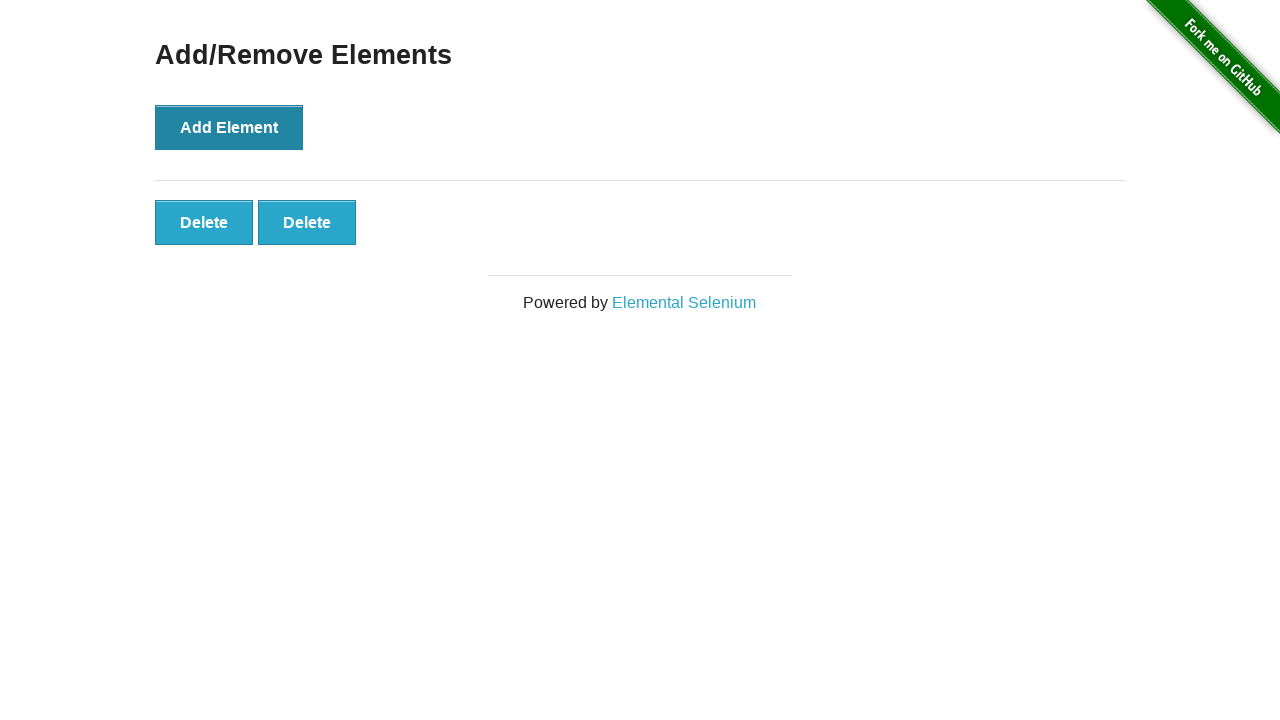

Clicked Add Element button (iteration 3 of 3) at (229, 127) on button[onclick='addElement()']
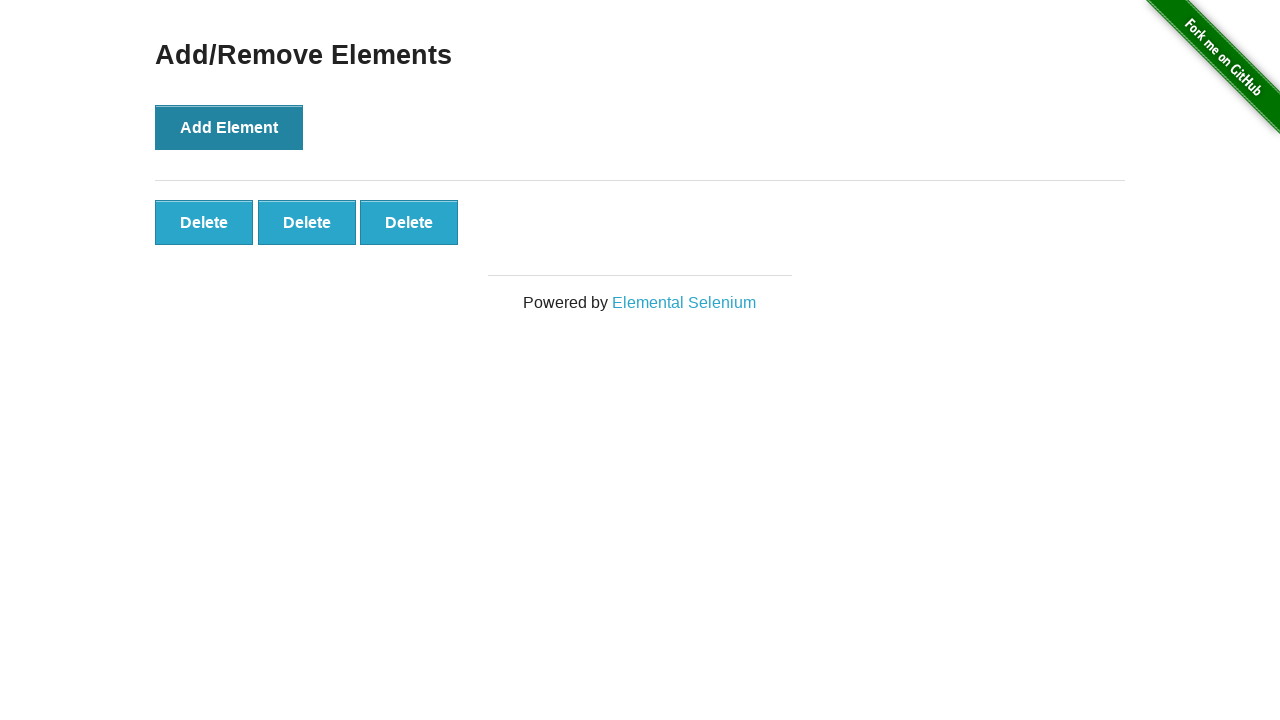

Waited for all 3 delete buttons to appear
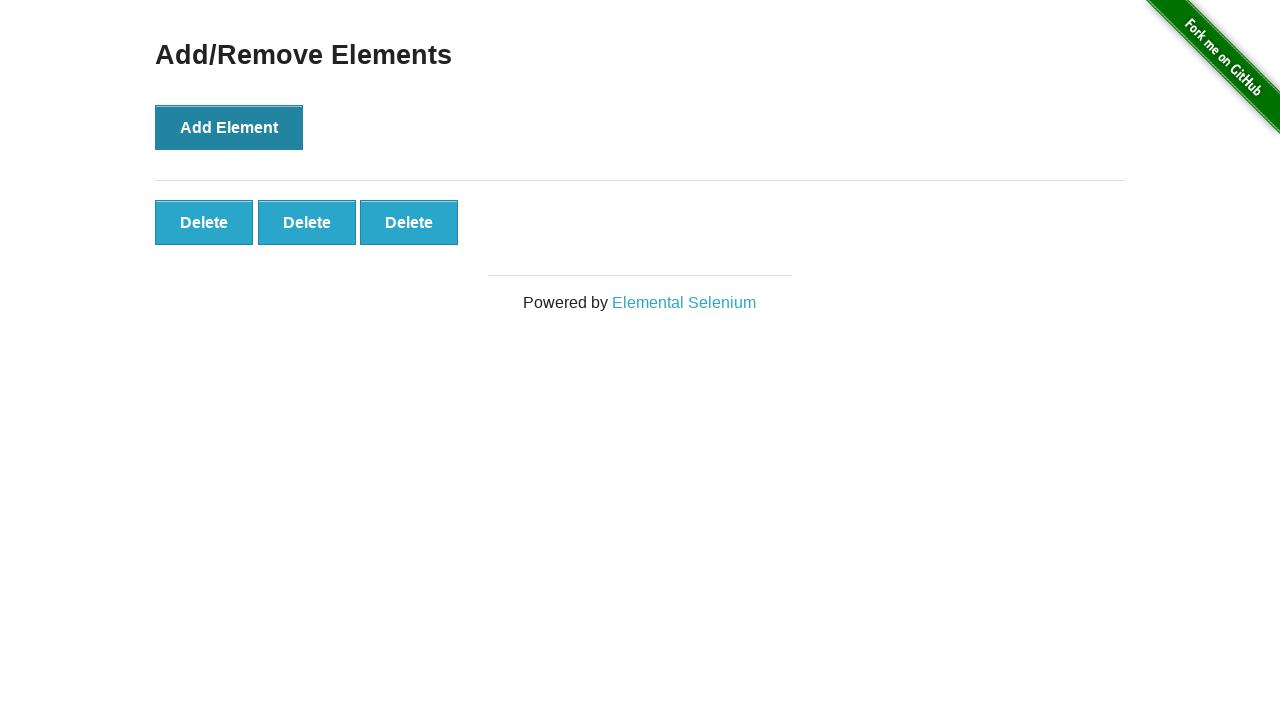

Clicked Delete button to remove element (iteration 1 of 3) at (204, 222) on .added-manually
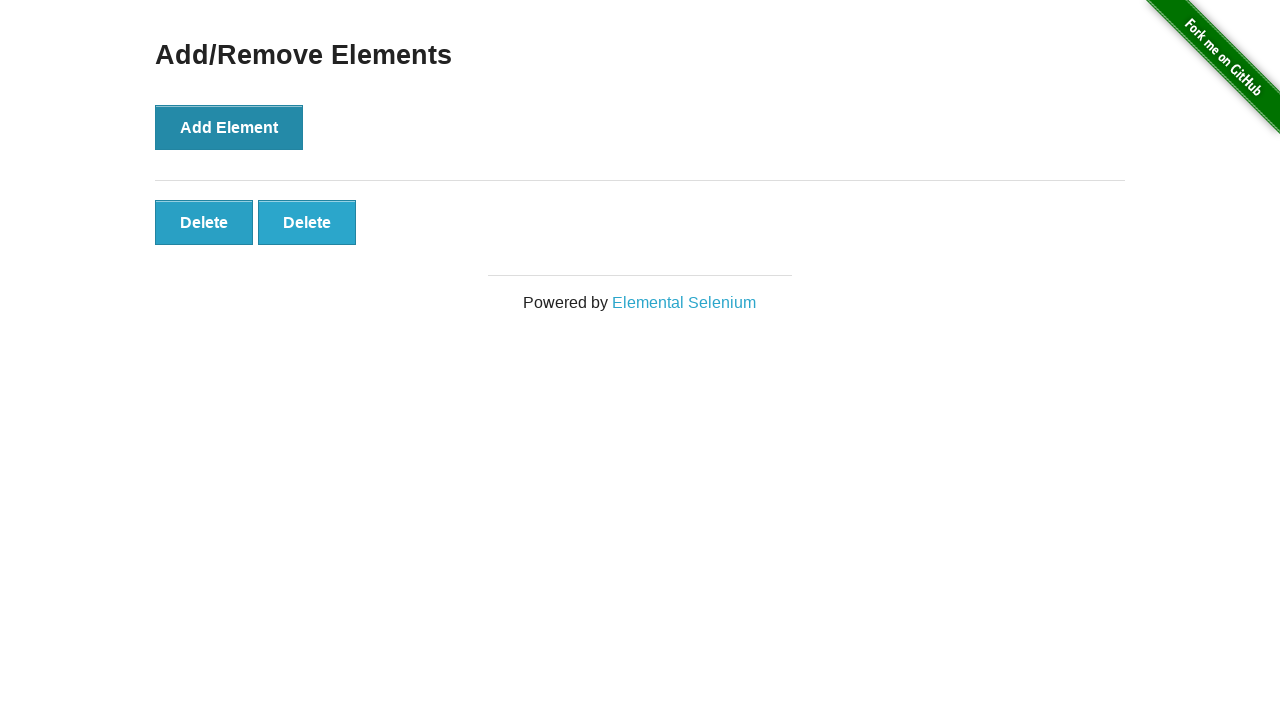

Clicked Delete button to remove element (iteration 2 of 3) at (204, 222) on .added-manually
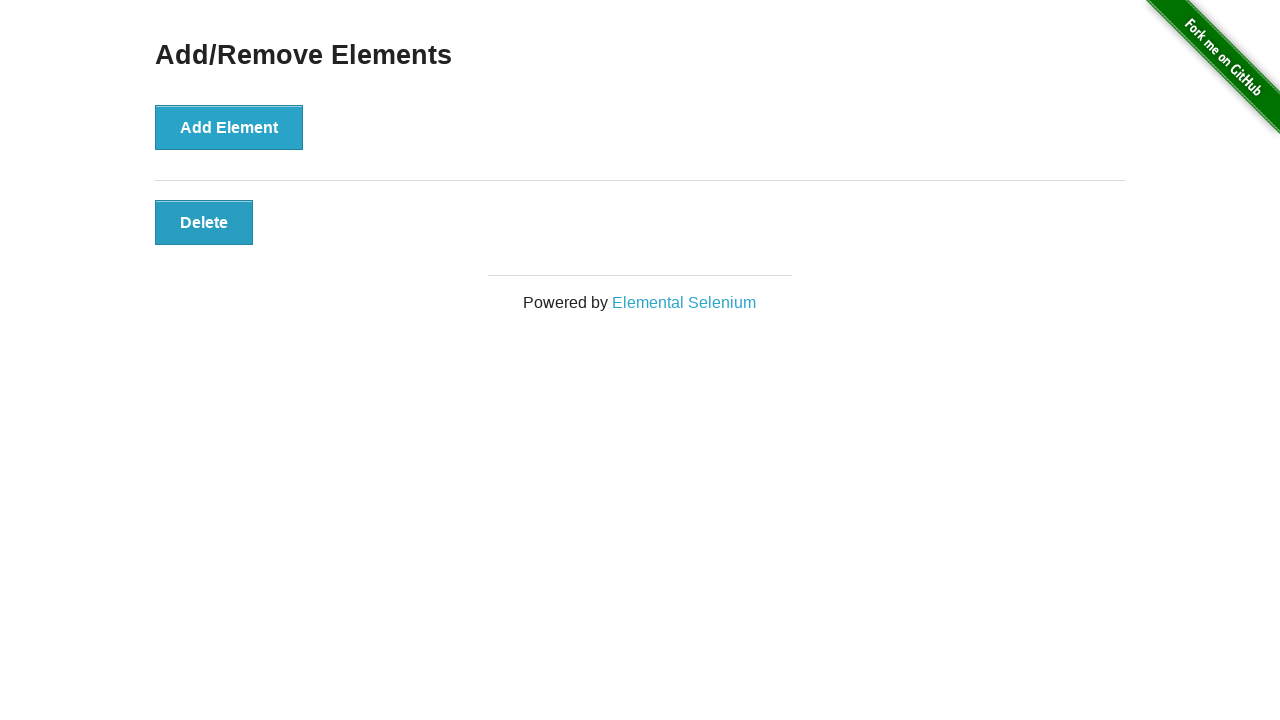

Clicked Delete button to remove element (iteration 3 of 3) at (204, 222) on .added-manually
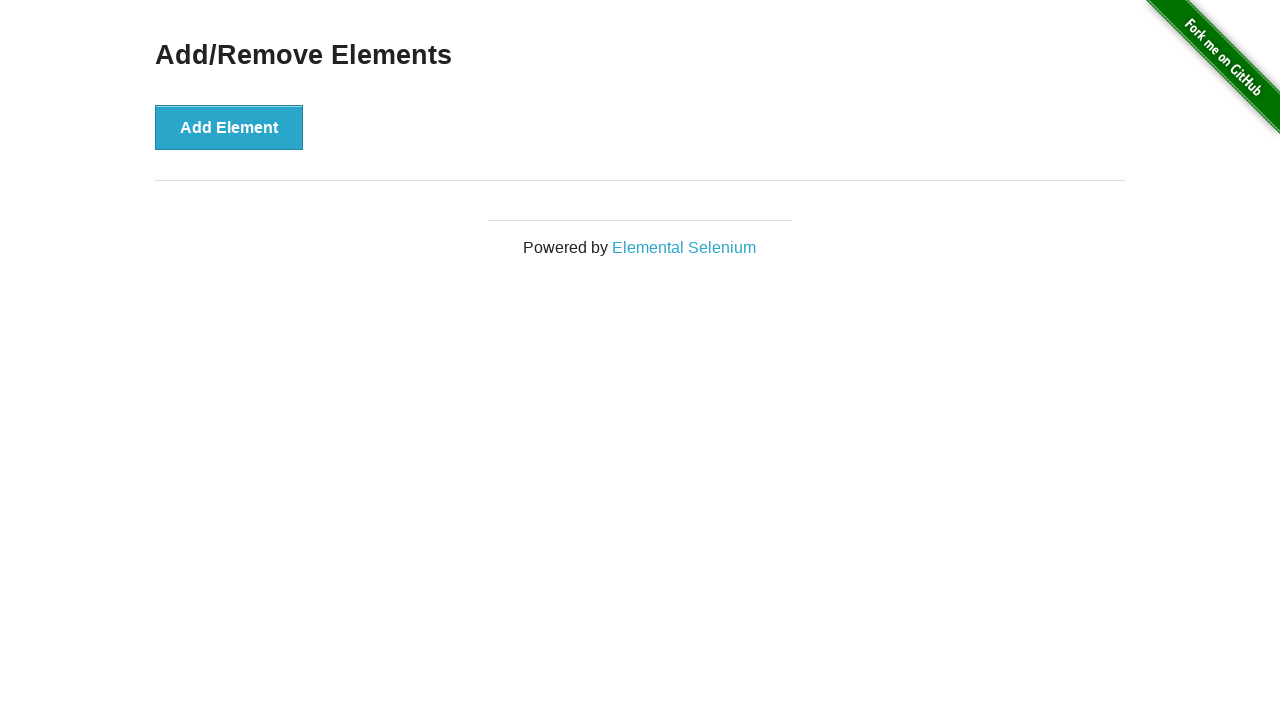

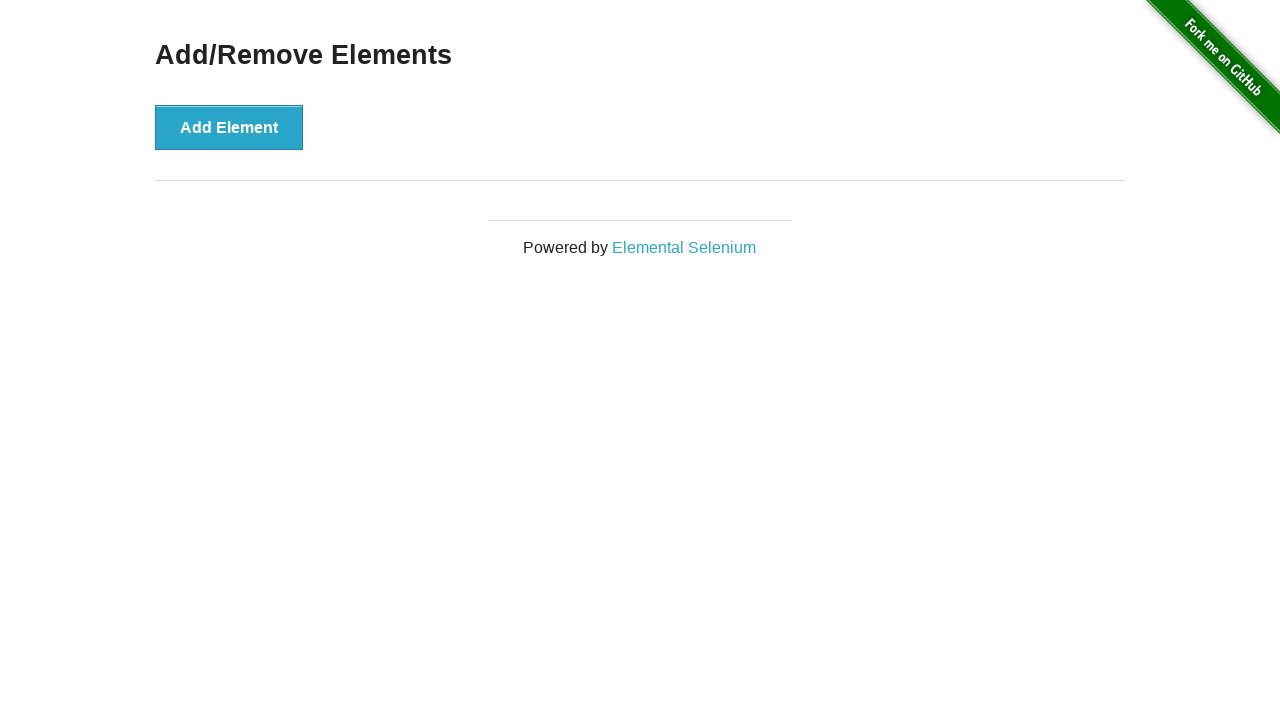